Tests JavaScript alert handling by clicking a button that triggers an alert, validating the alert text, and accepting it

Starting URL: https://sweetalert.js.org/

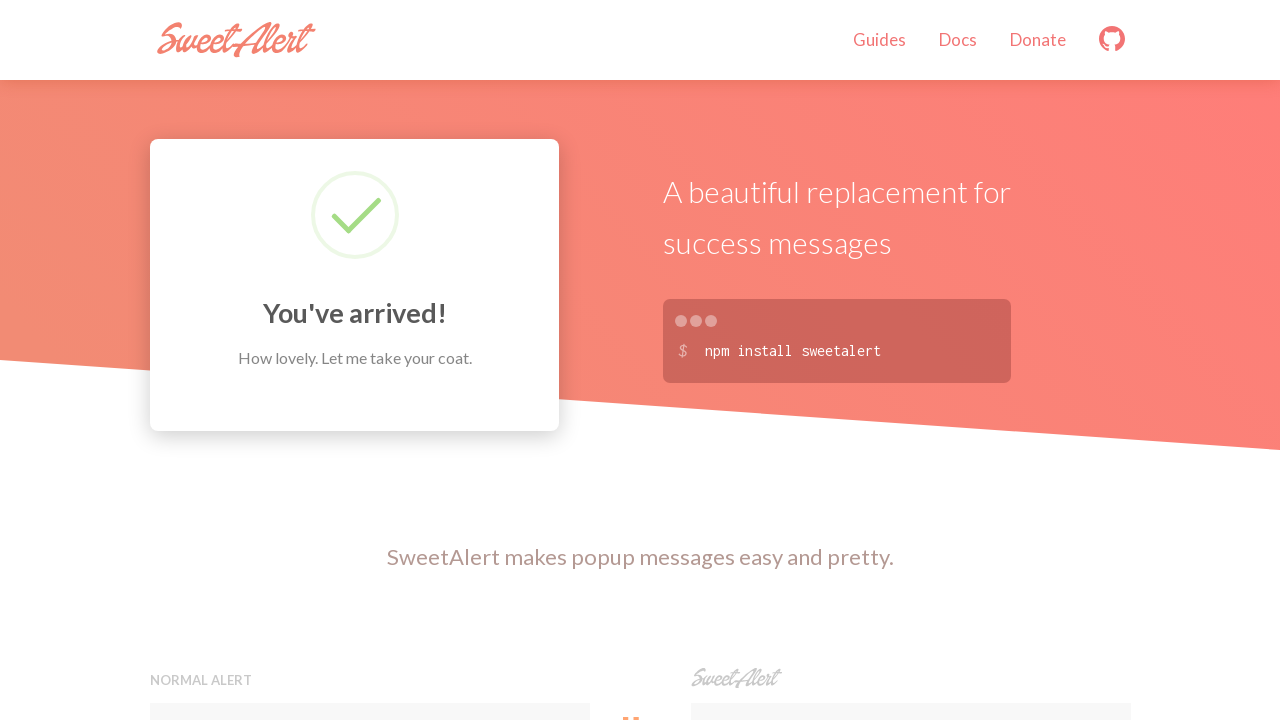

Clicked button that triggers JavaScript alert at (370, 360) on xpath=//button[contains(@onclick,'alert')]
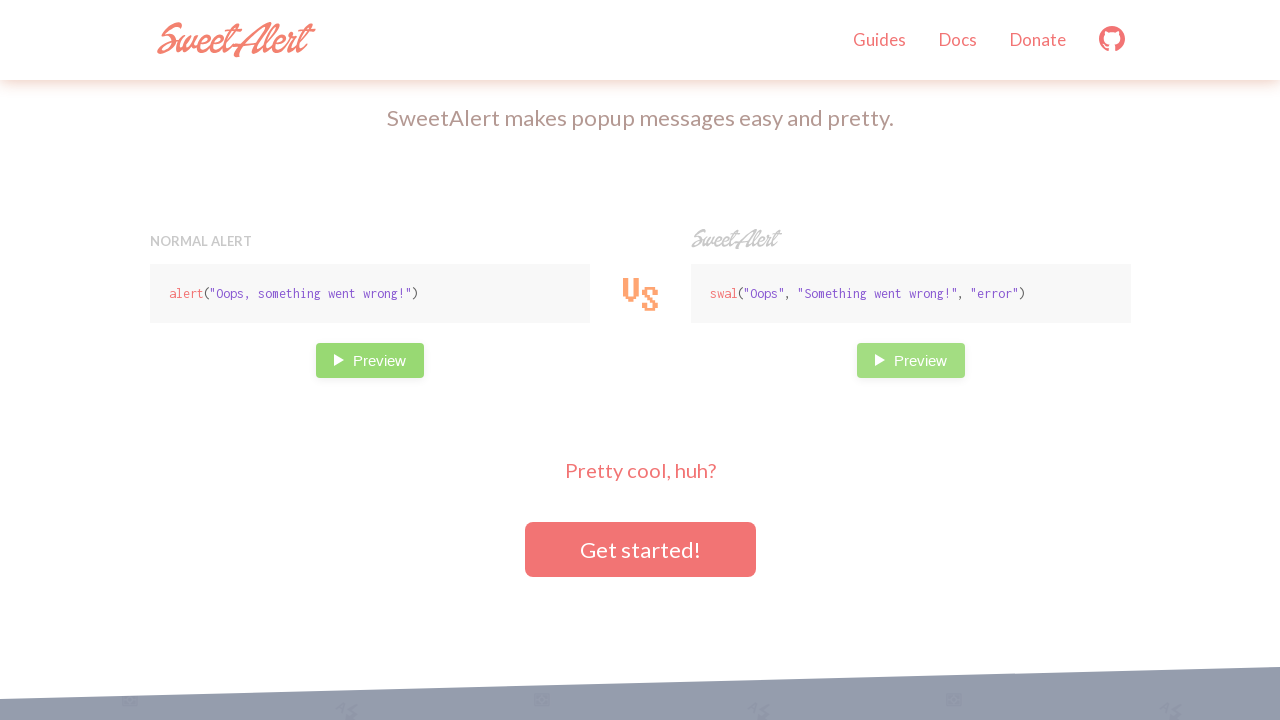

Set up default dialog handler to accept alerts
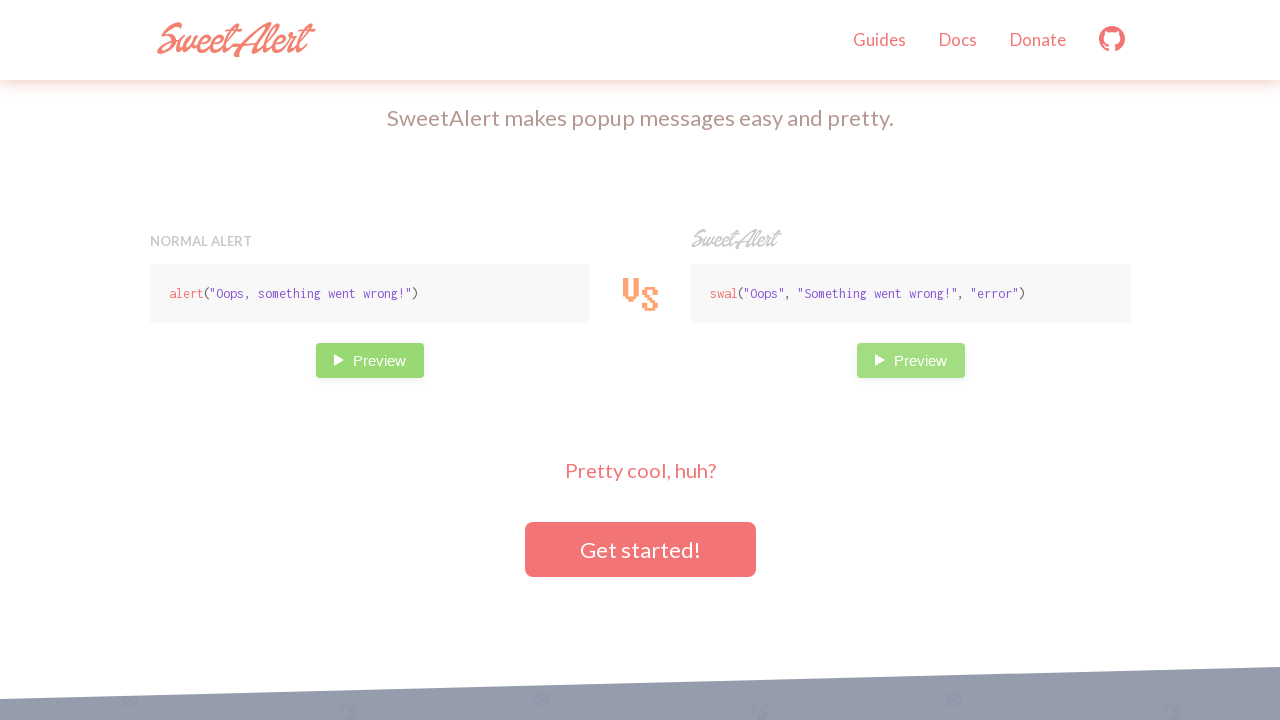

Registered dialog handler to validate alert text
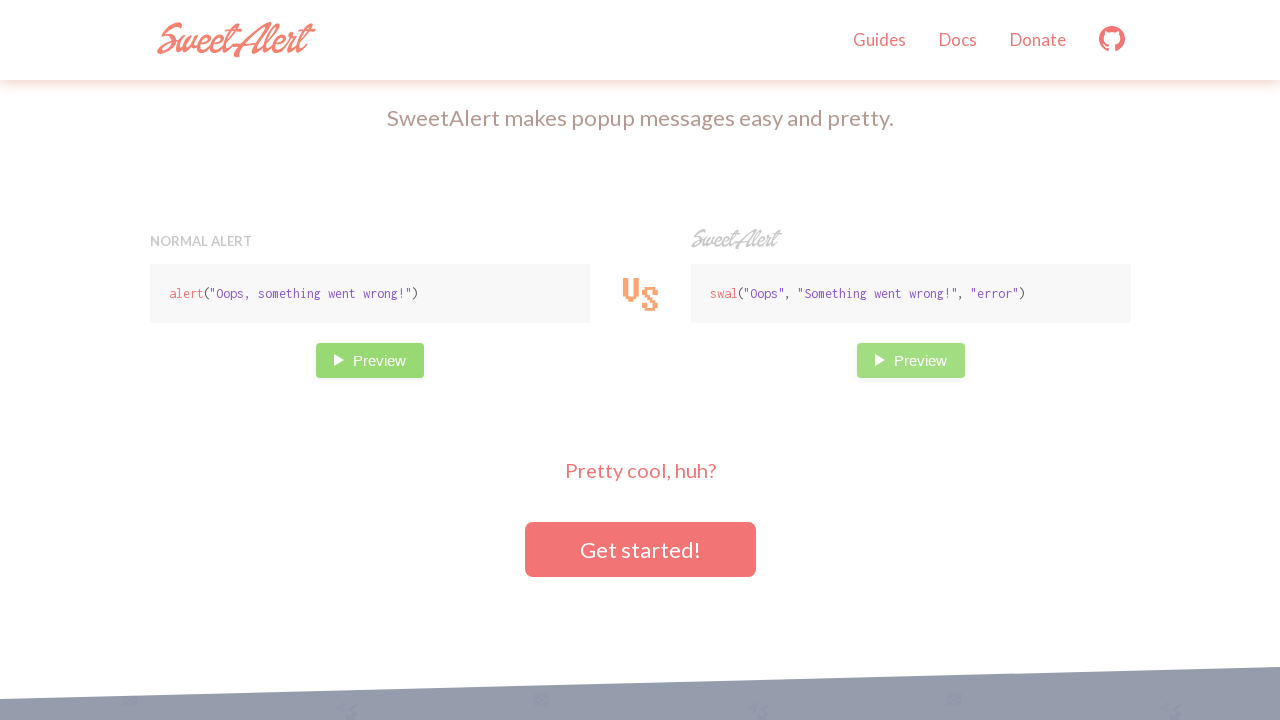

Clicked button again to trigger alert and validate message text at (370, 360) on xpath=//button[contains(@onclick,'alert')]
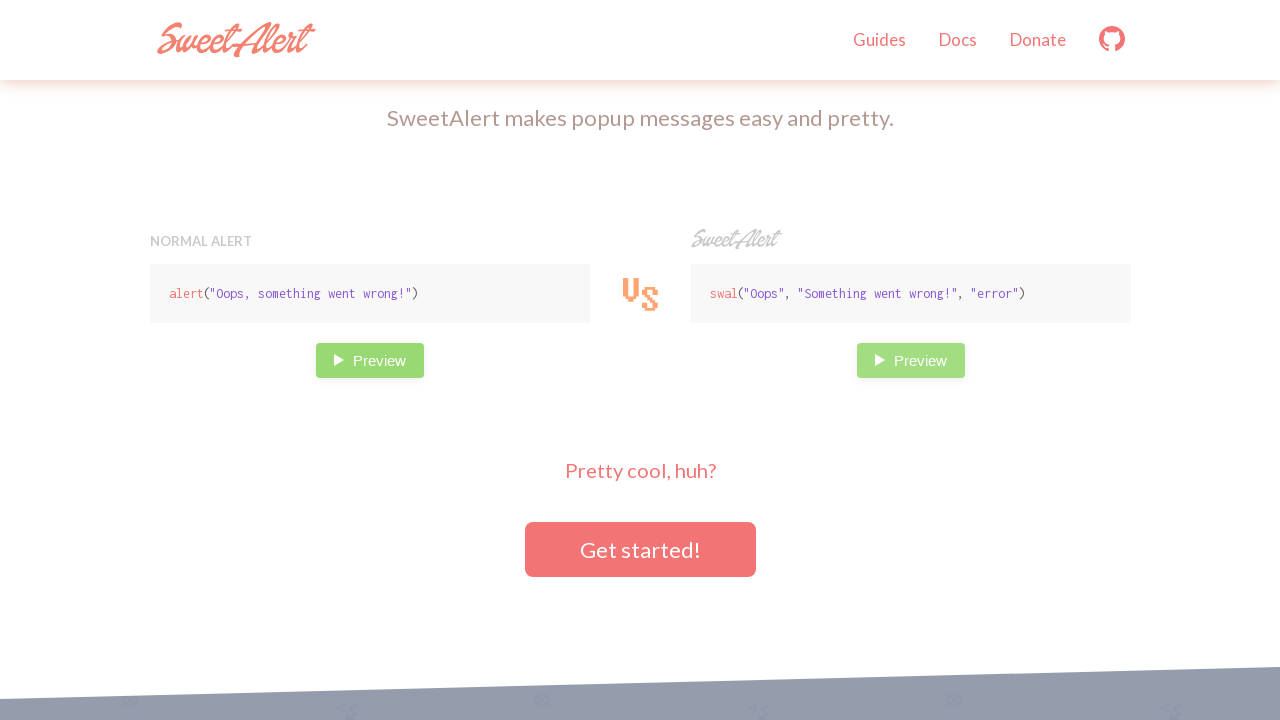

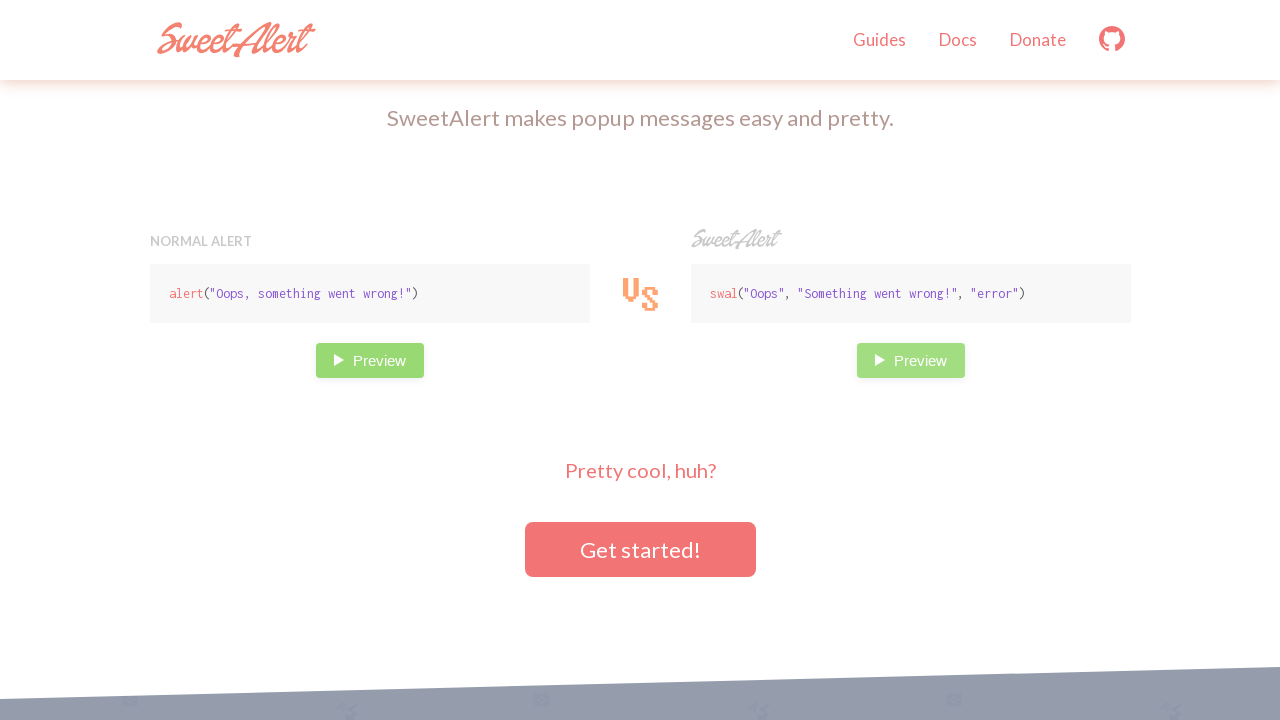